Tests tooltip functionality on jQueryUI demo page by switching to an iframe, clicking on an age input field to trigger the tooltip, and verifying the tooltip text appears correctly.

Starting URL: https://jqueryui.com/tooltip/

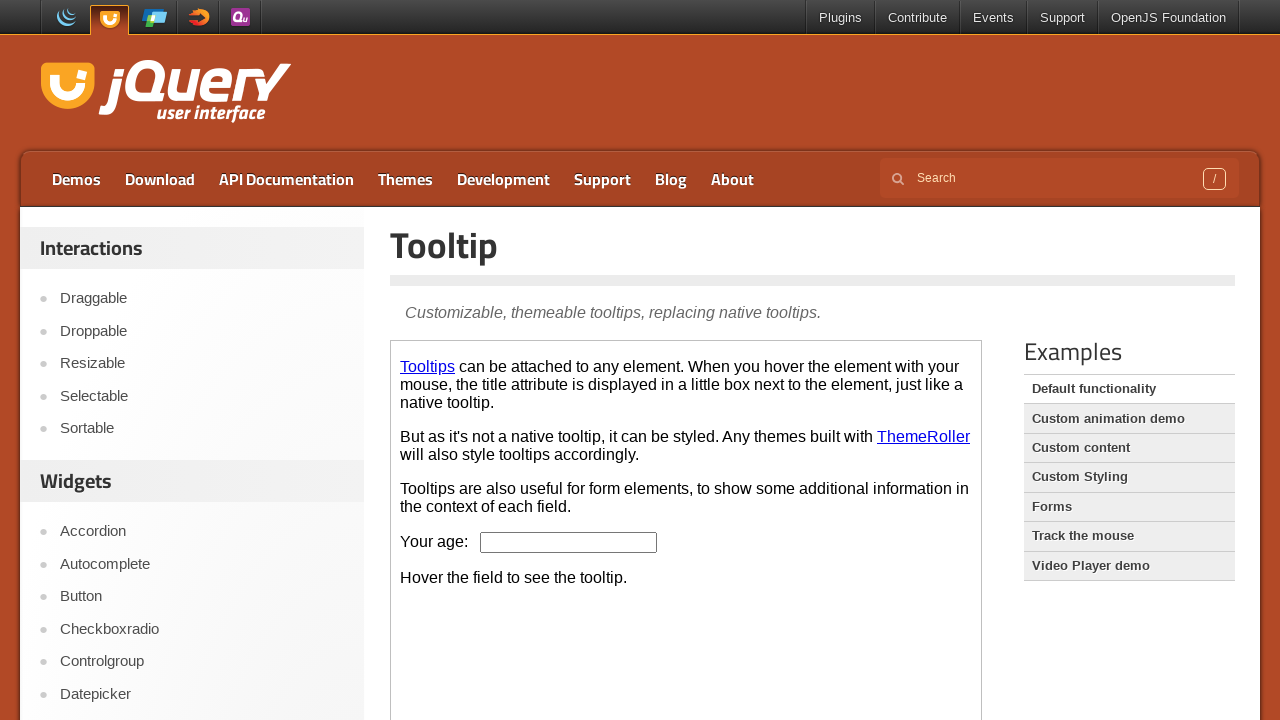

Located the demo iframe
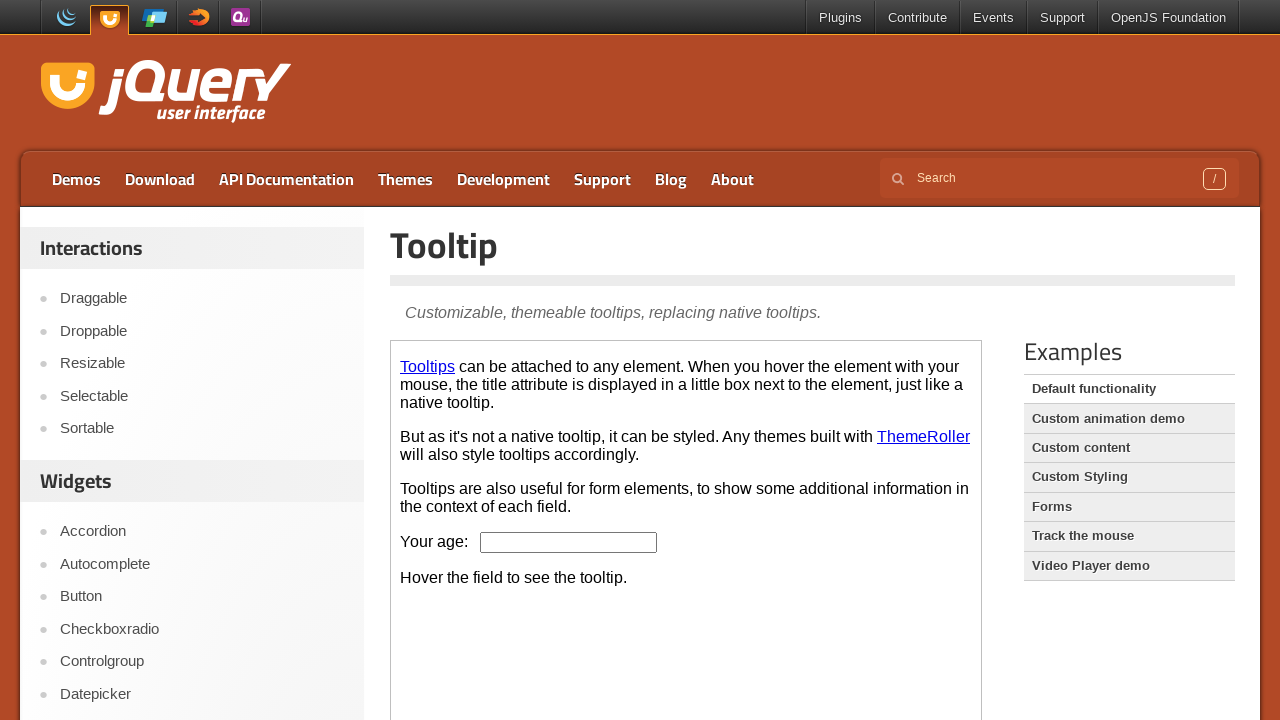

Clicked on the age input field to trigger tooltip at (569, 542) on .demo-frame >> internal:control=enter-frame >> #age
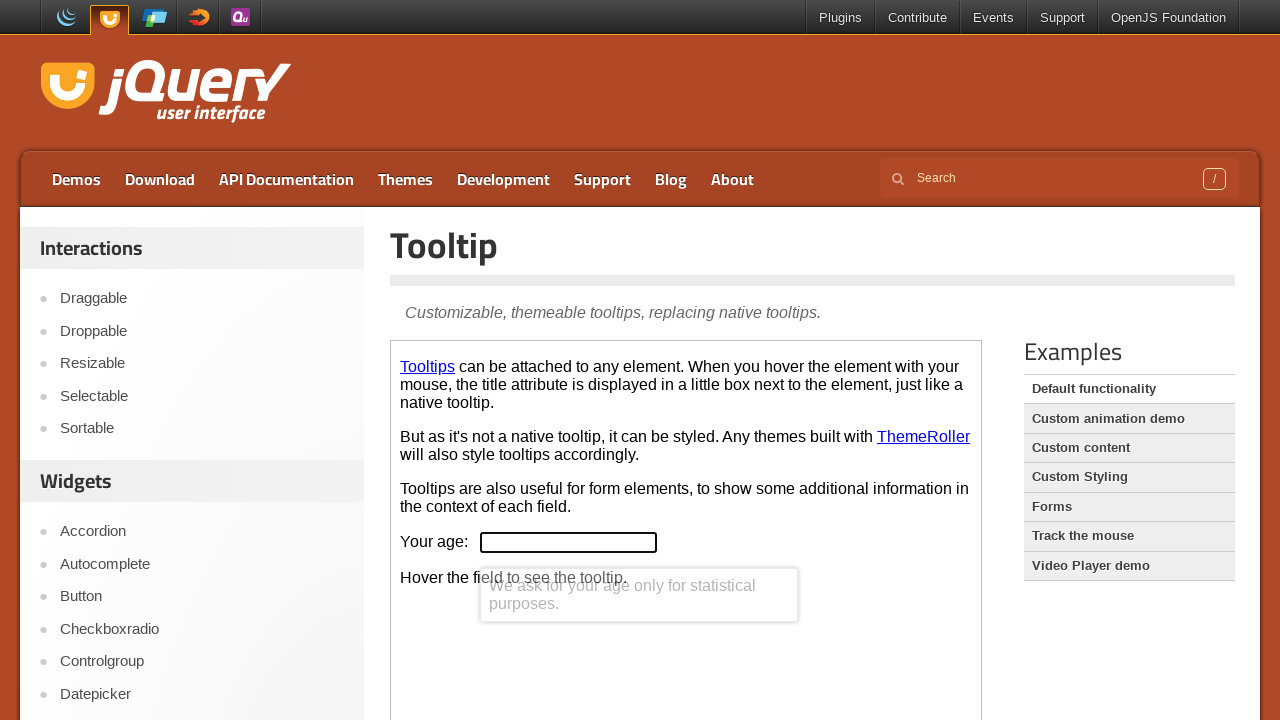

Tooltip appeared on the page
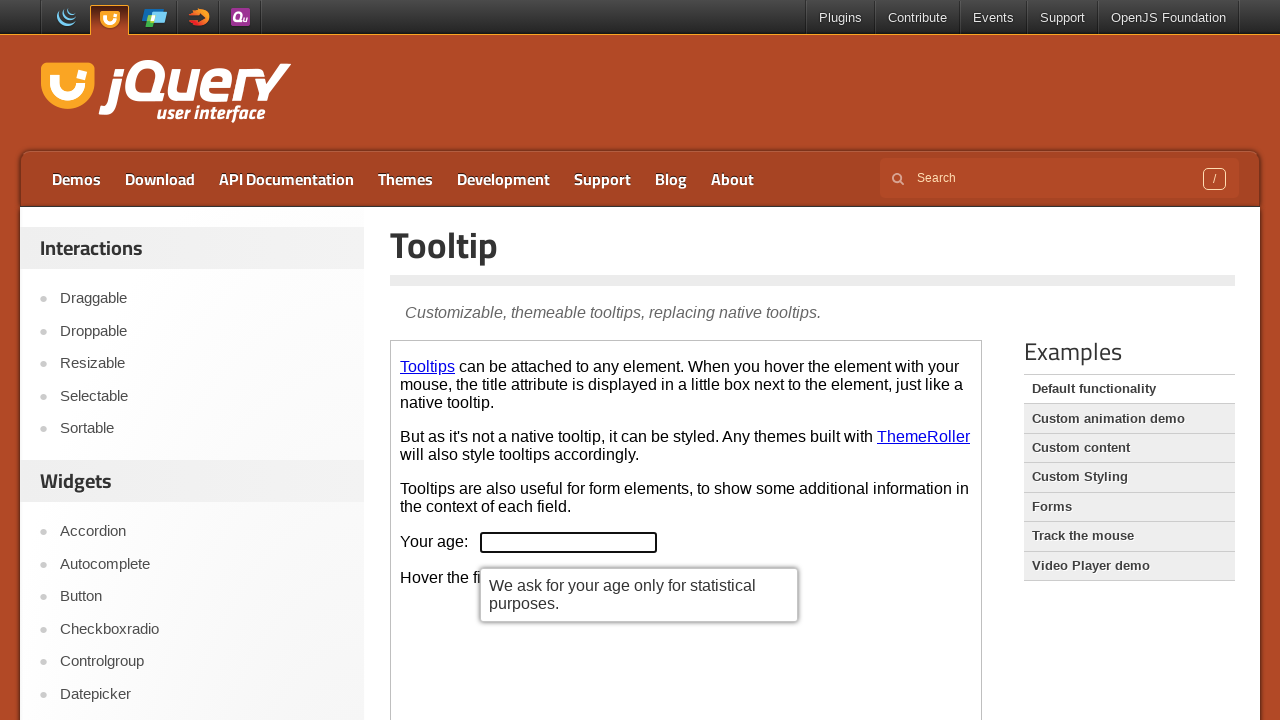

Retrieved tooltip text content
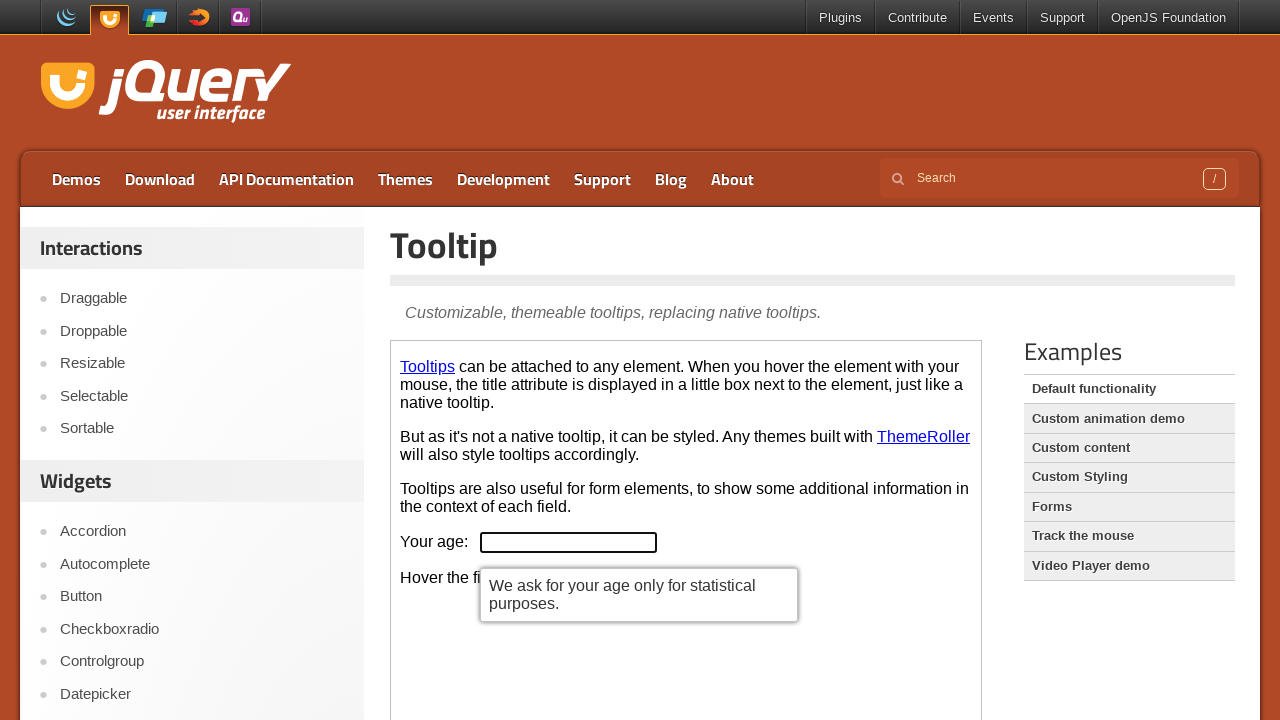

Verified tooltip text contains expected message: 'We ask for your age only for statistical purposes.'
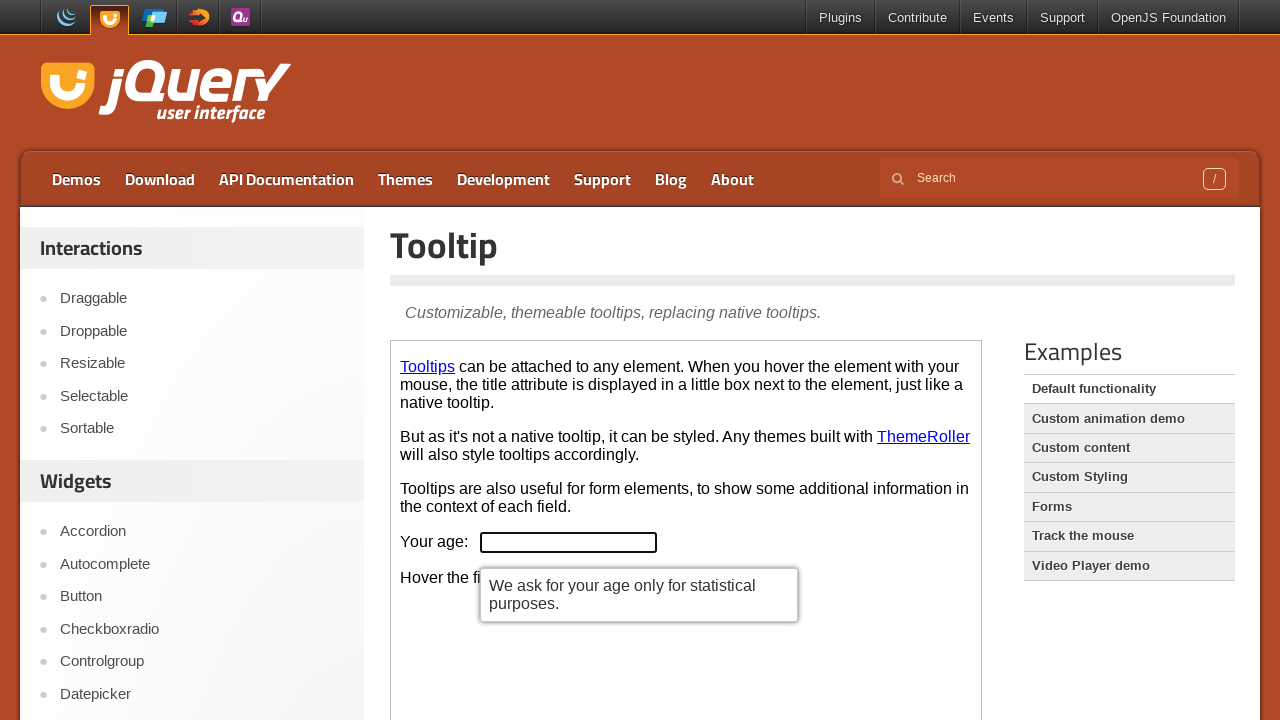

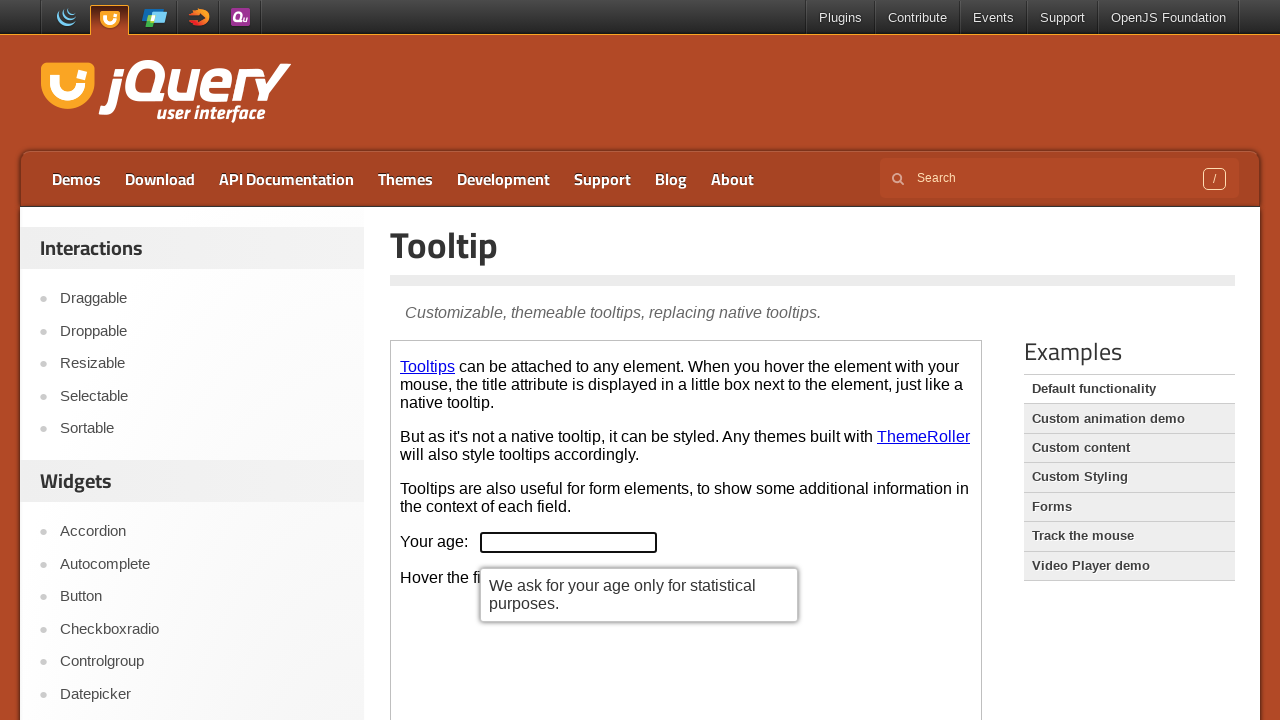